Tests adding todo items by filling the input field and pressing Enter, then verifying the items appear in the list

Starting URL: https://demo.playwright.dev/todomvc

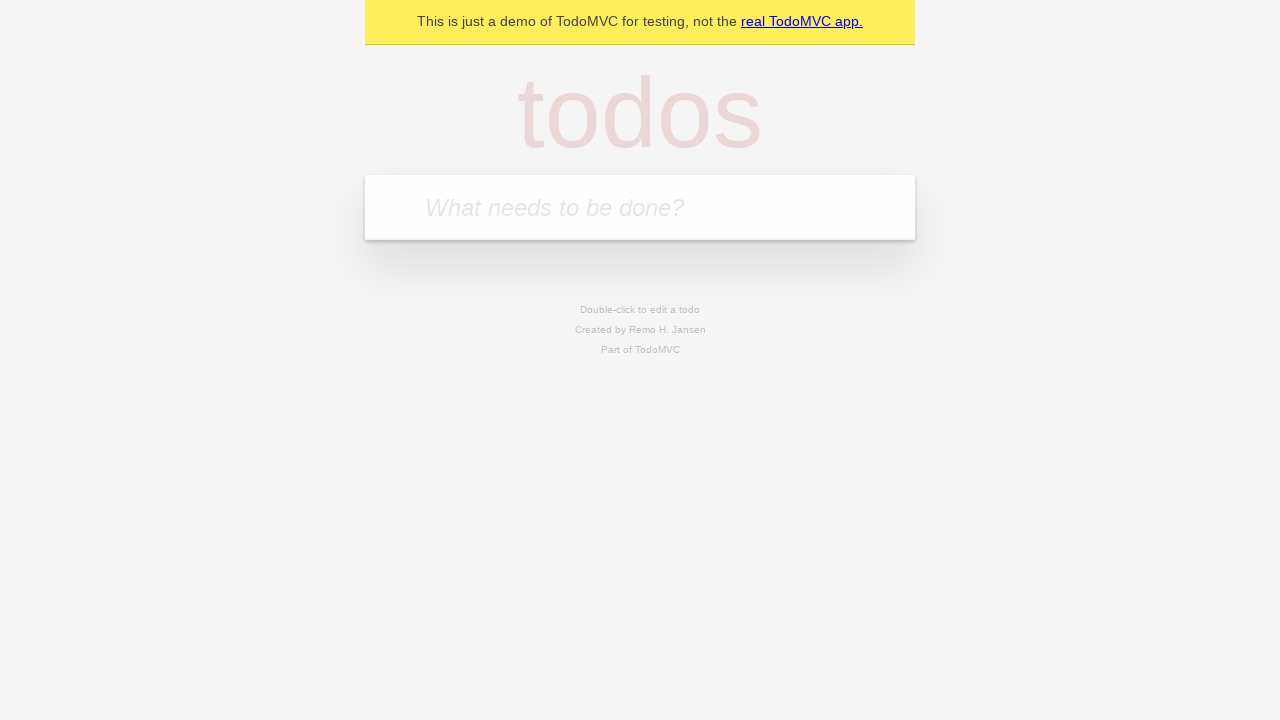

Filled todo input with 'buy some cheese' on internal:attr=[placeholder="What needs to be done?"i]
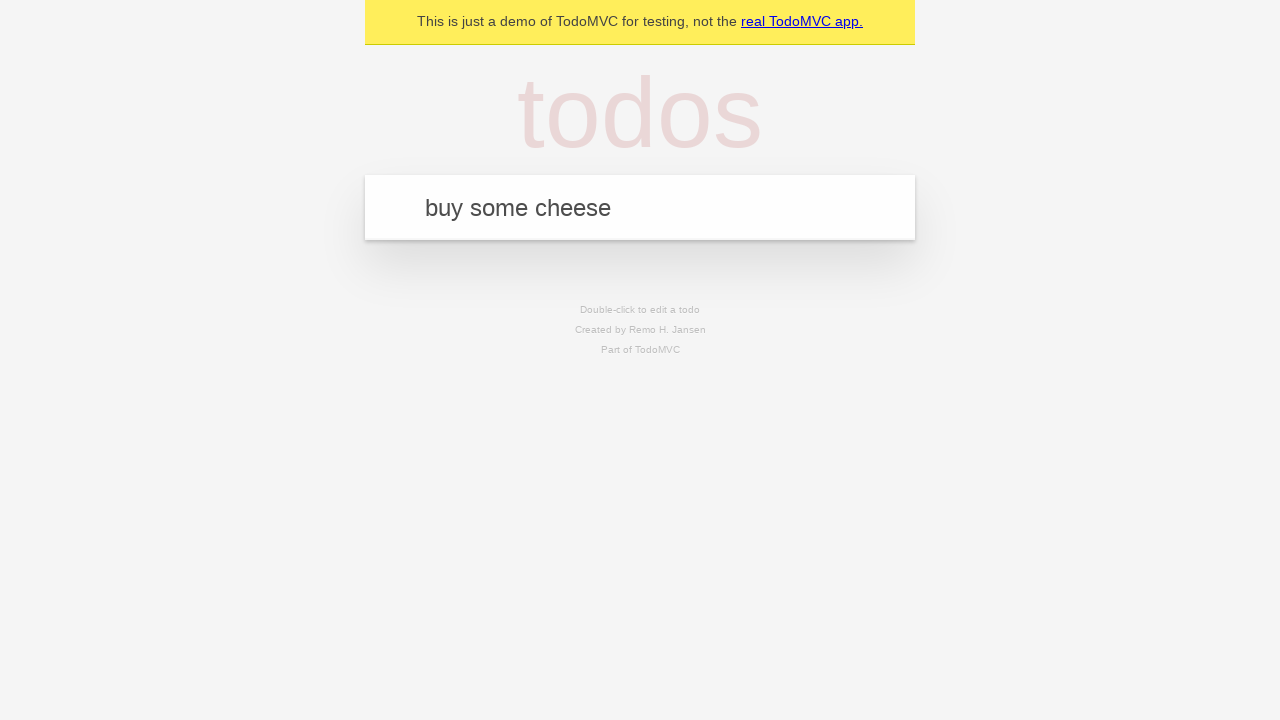

Pressed Enter to create first todo item on internal:attr=[placeholder="What needs to be done?"i]
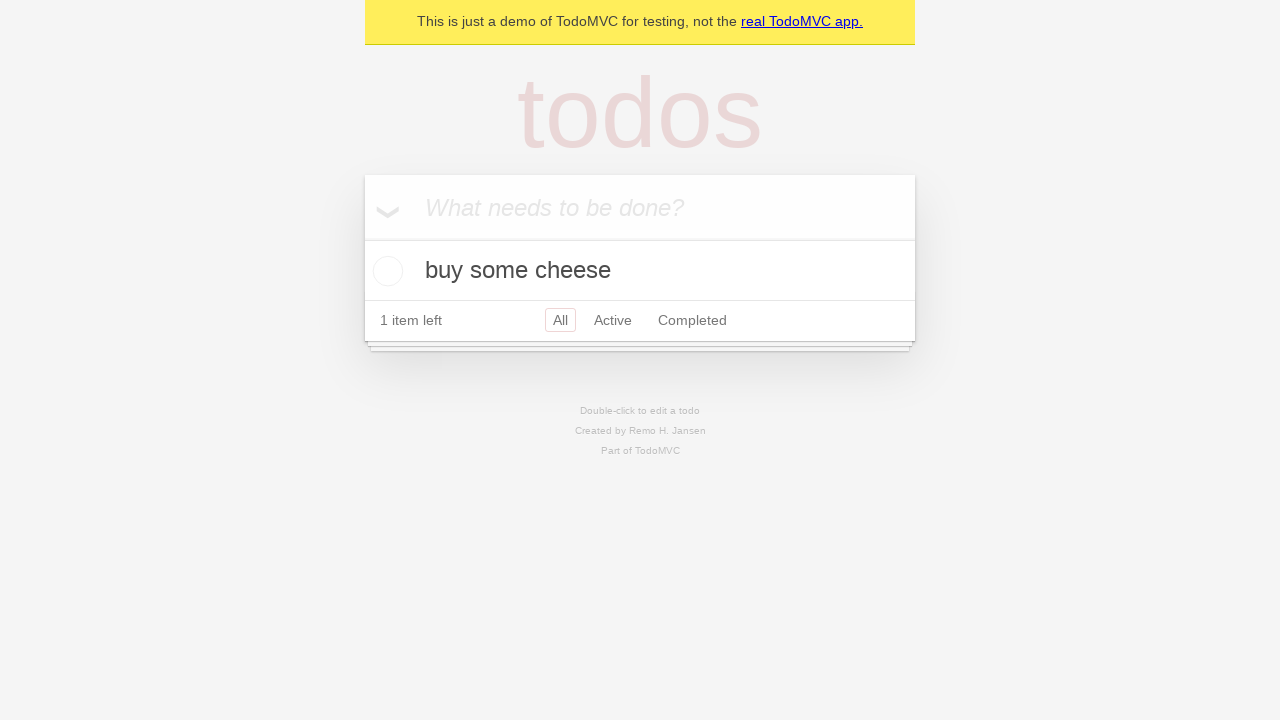

First todo item appeared in the list
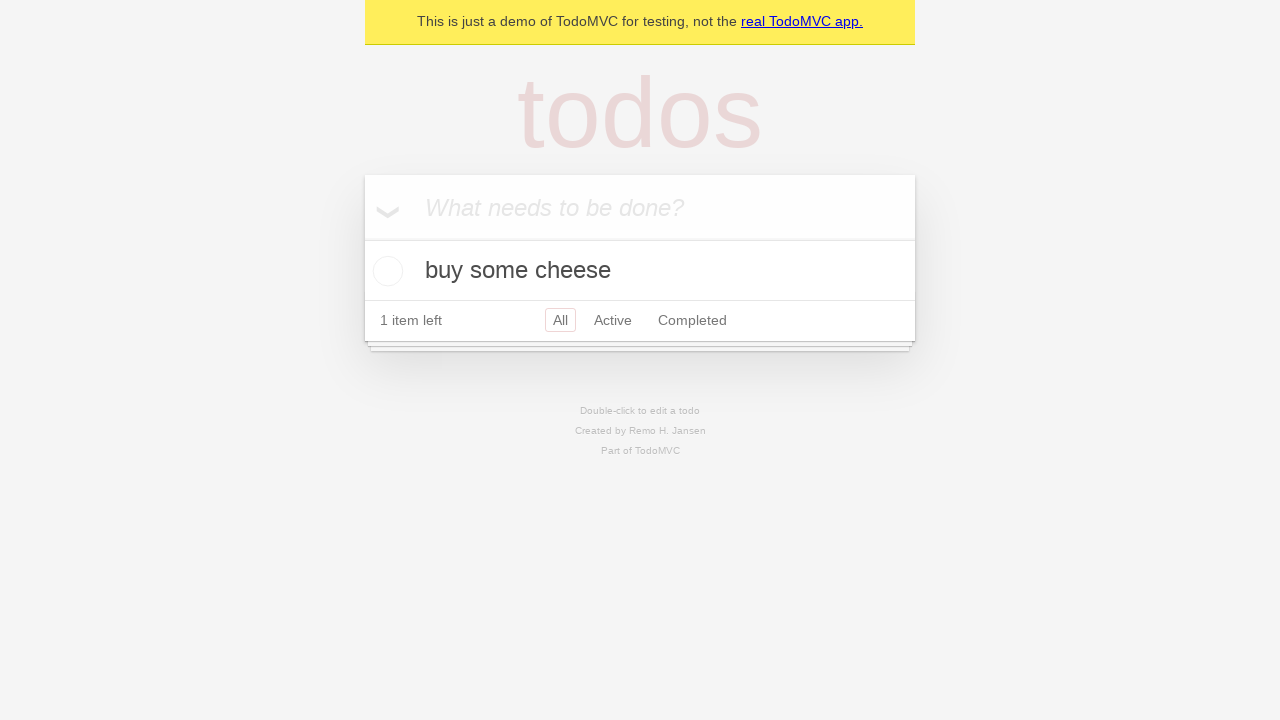

Filled todo input with 'feed the cat' on internal:attr=[placeholder="What needs to be done?"i]
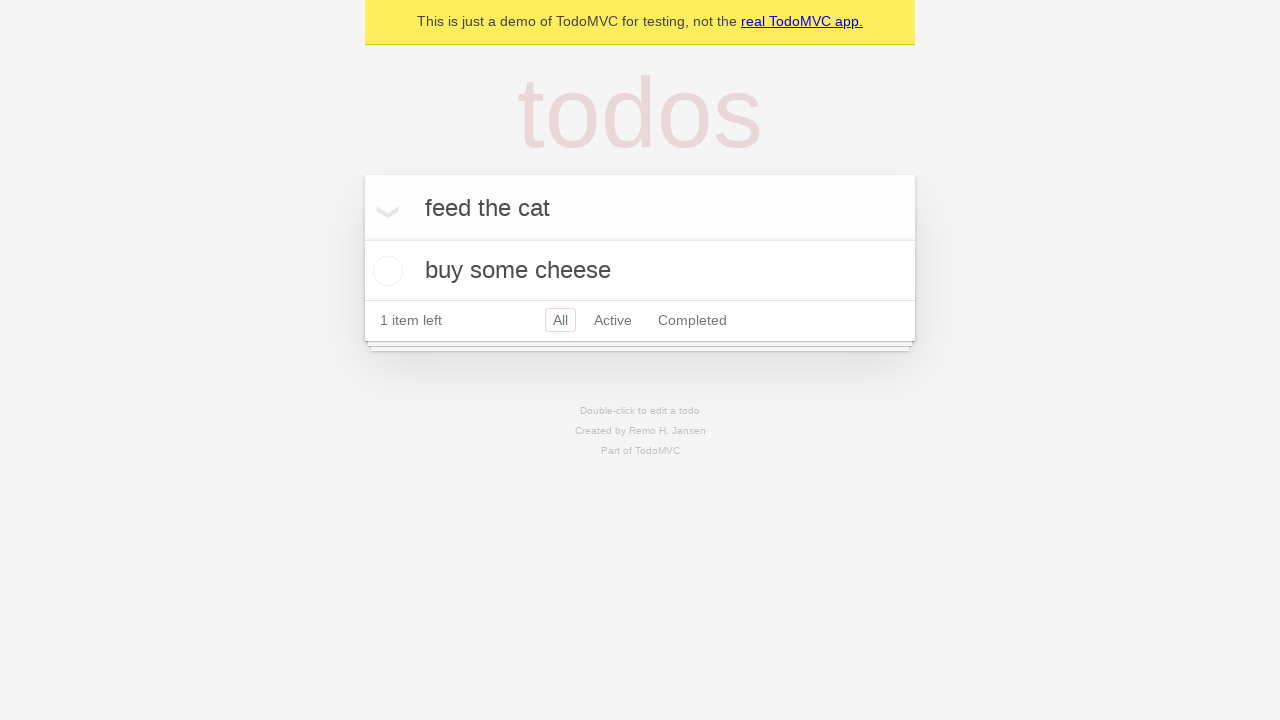

Pressed Enter to create second todo item on internal:attr=[placeholder="What needs to be done?"i]
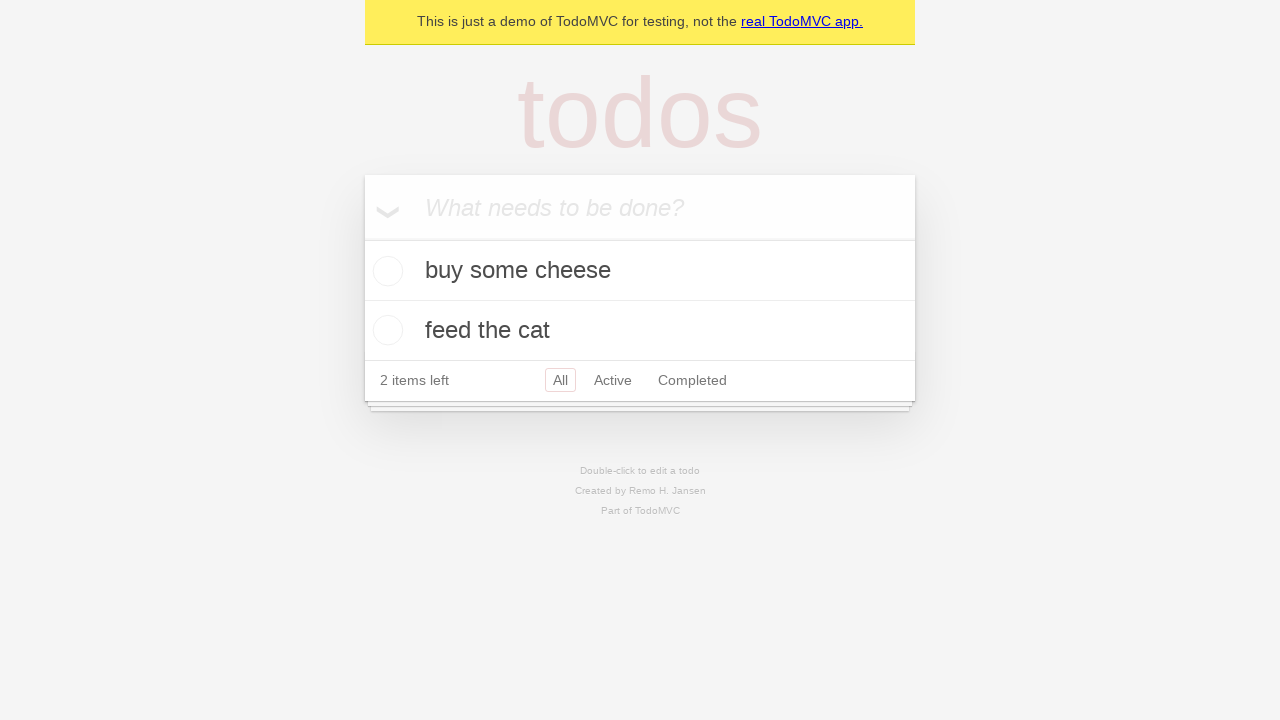

Both todo items are now visible in the list
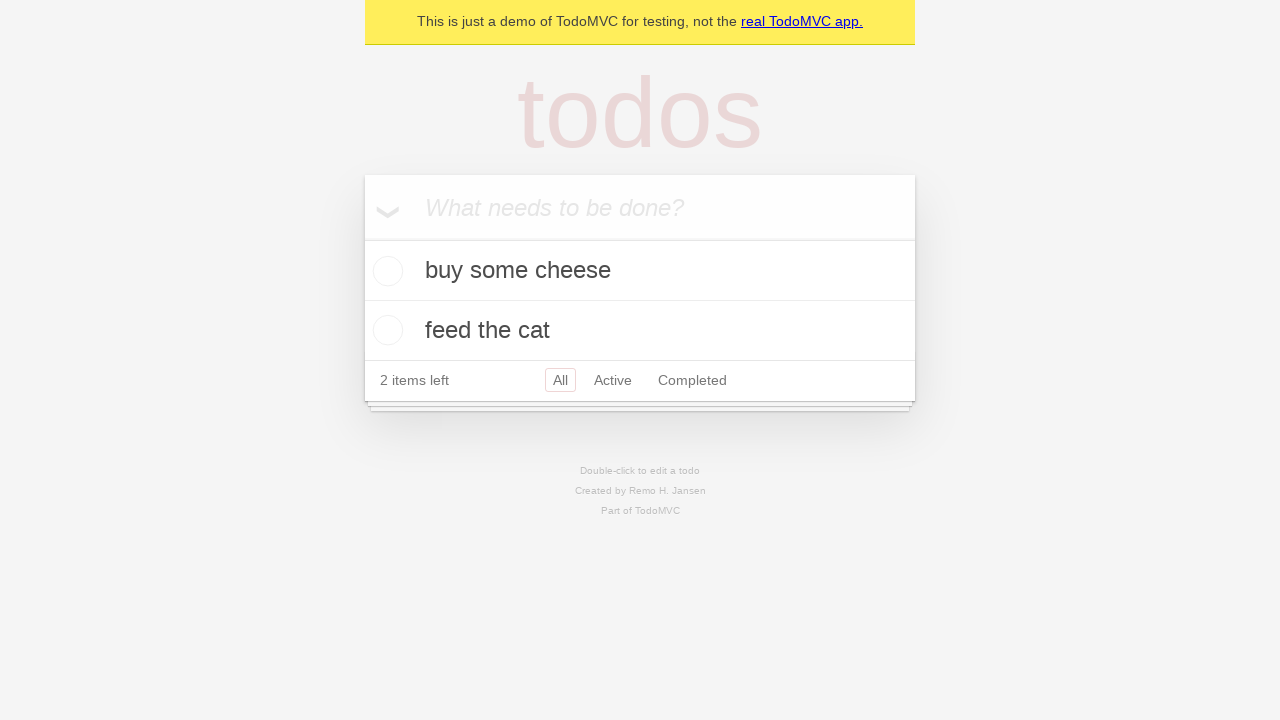

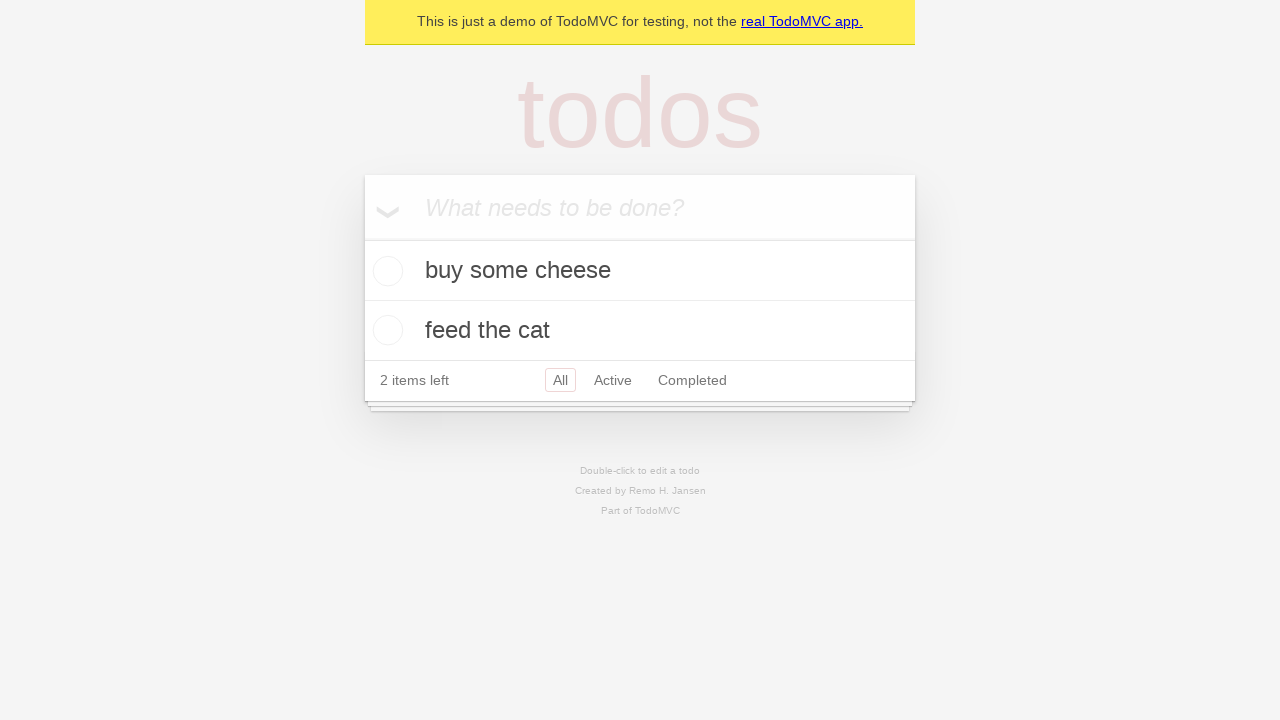